Tests that new todo items are appended to the bottom of the list and the counter updates correctly

Starting URL: https://demo.playwright.dev/todomvc

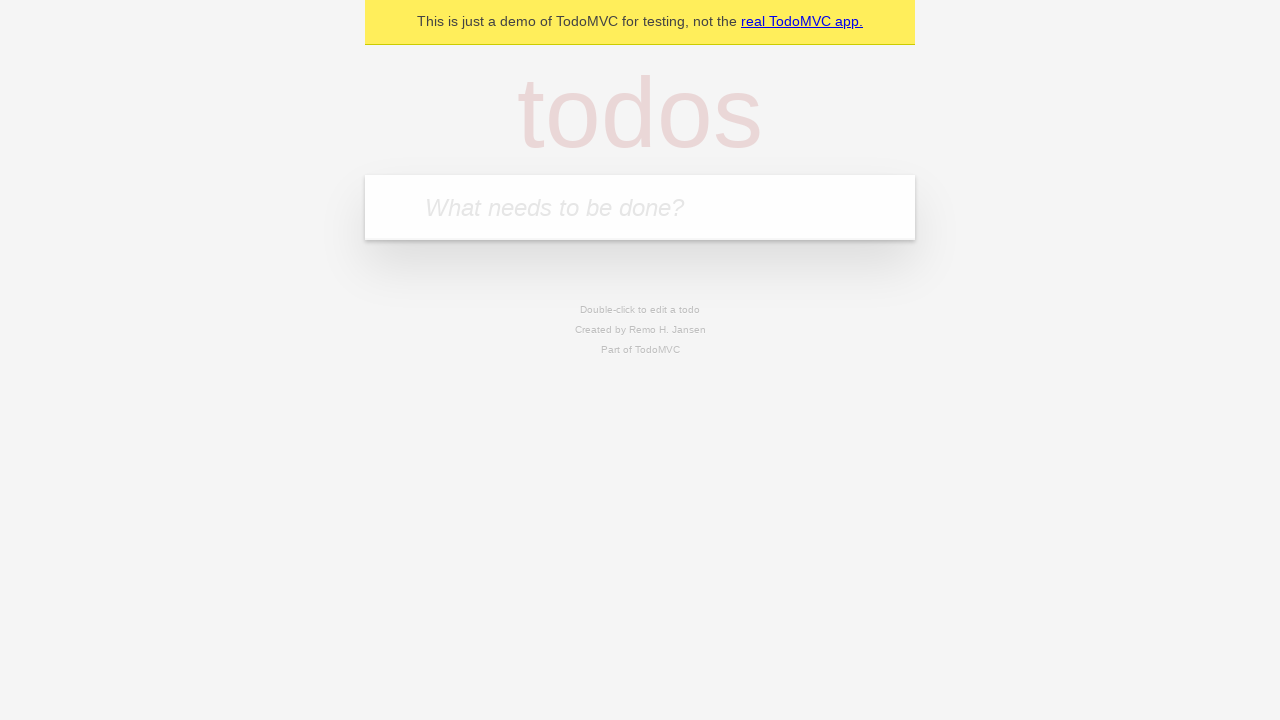

Filled new todo input with 'buy some cheese' on .new-todo
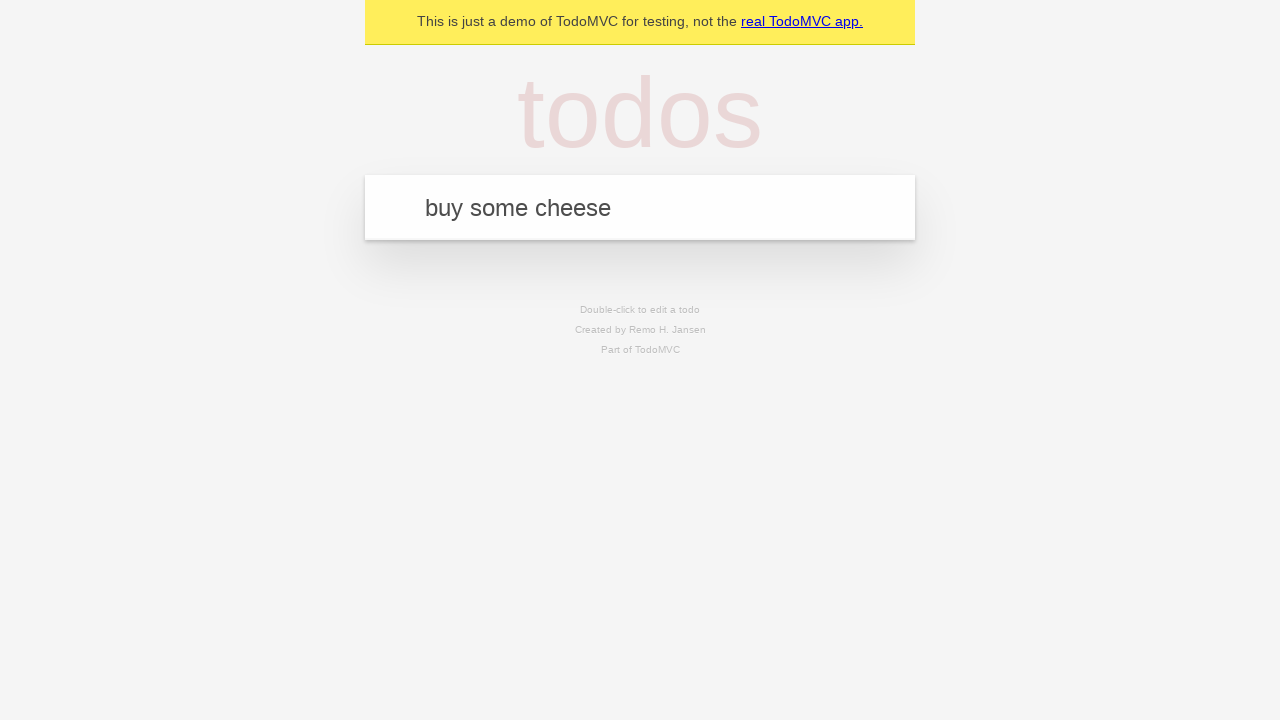

Pressed Enter to add first todo item on .new-todo
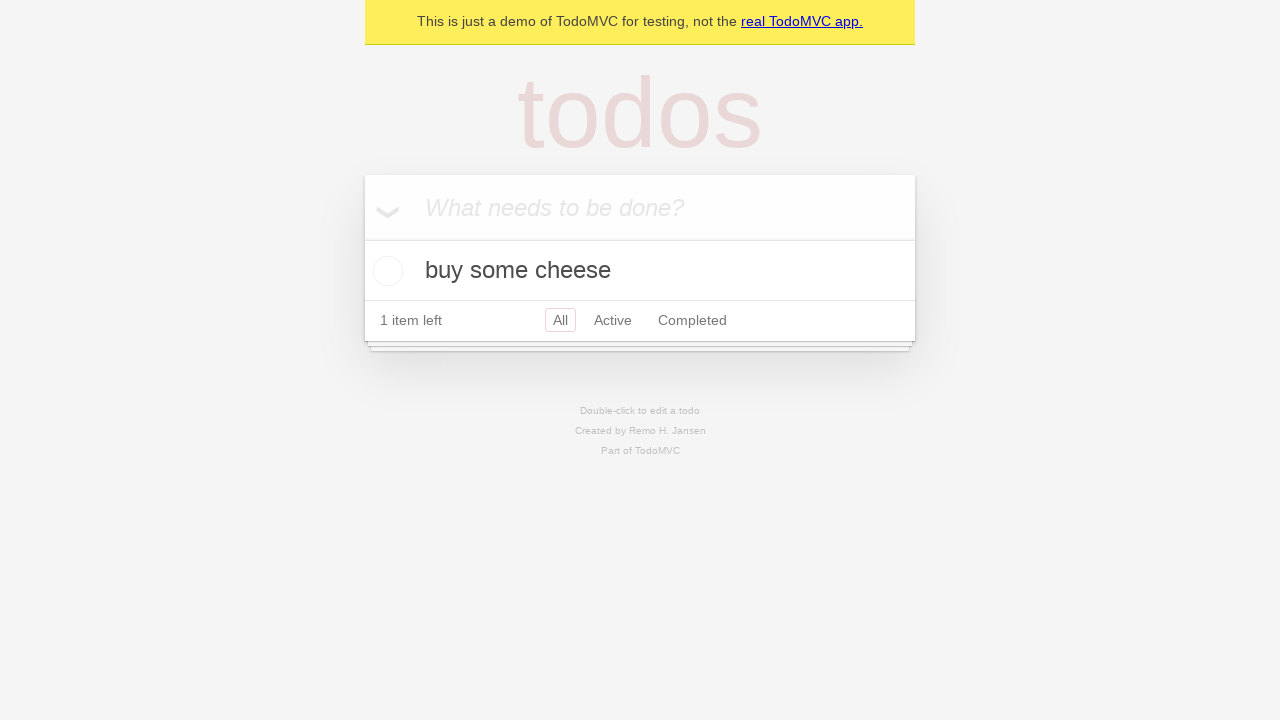

Filled new todo input with 'feed the cat' on .new-todo
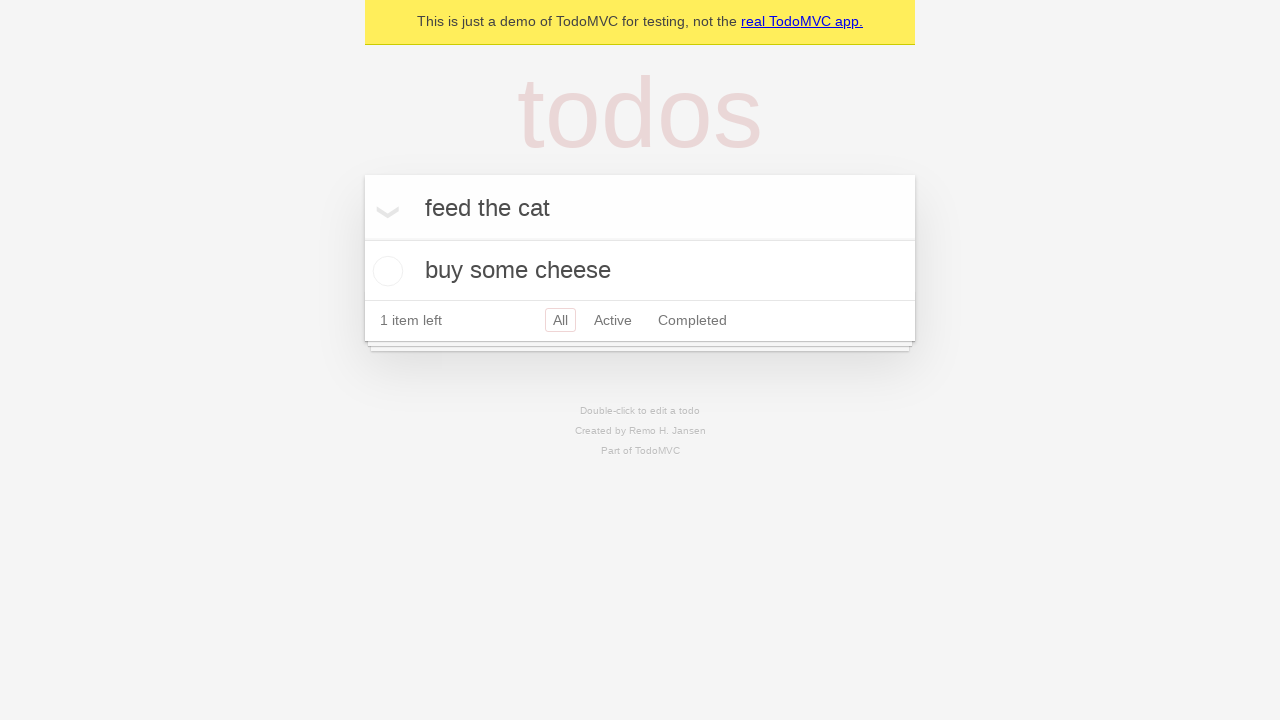

Pressed Enter to add second todo item on .new-todo
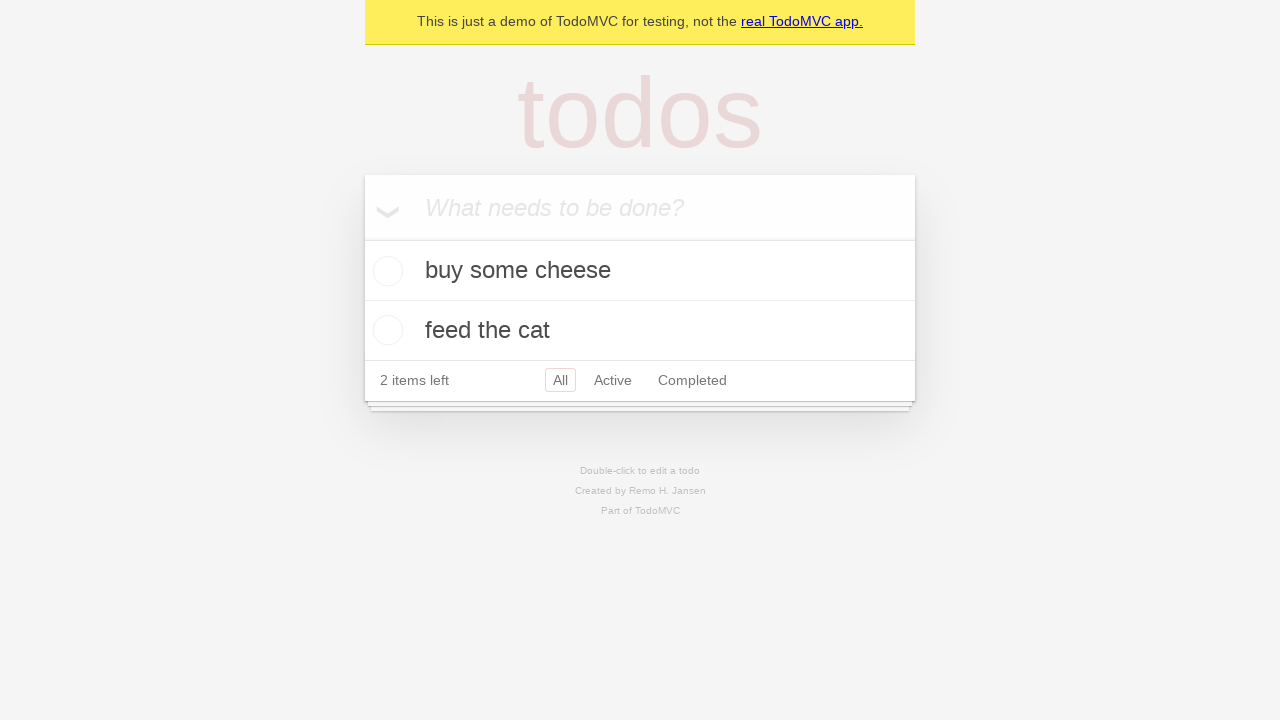

Filled new todo input with 'book a doctors appointment' on .new-todo
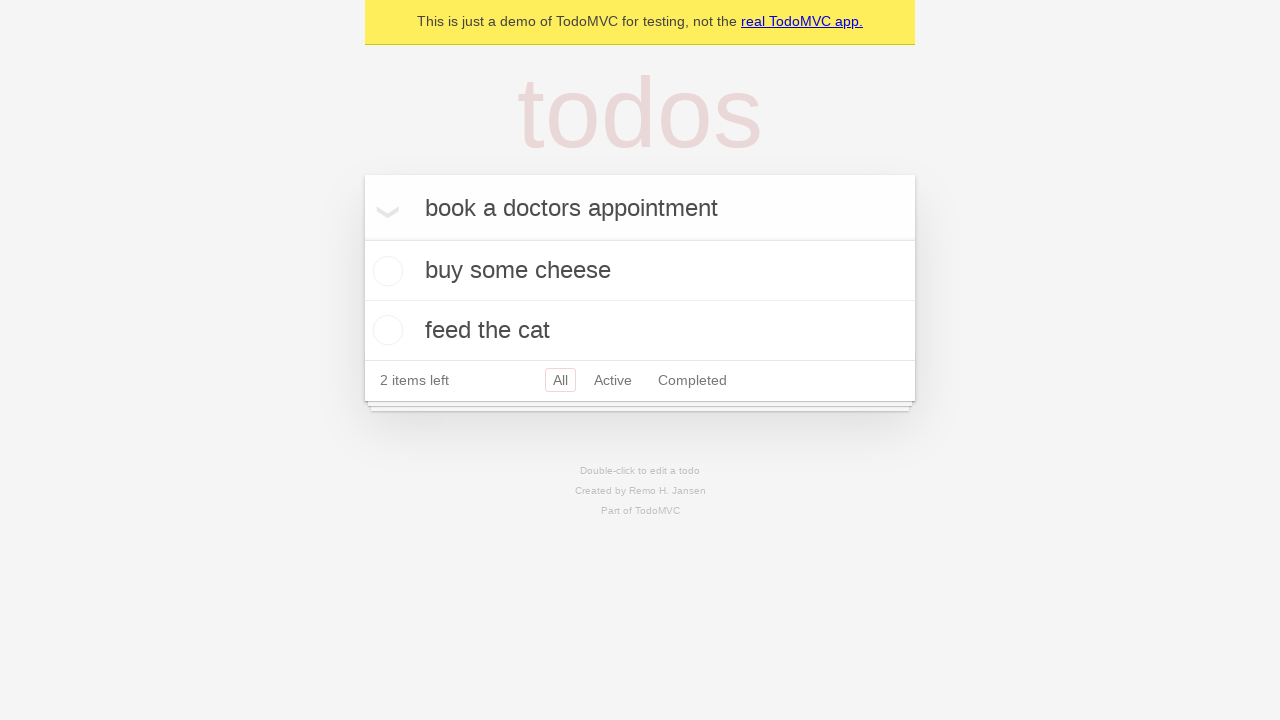

Pressed Enter to add third todo item on .new-todo
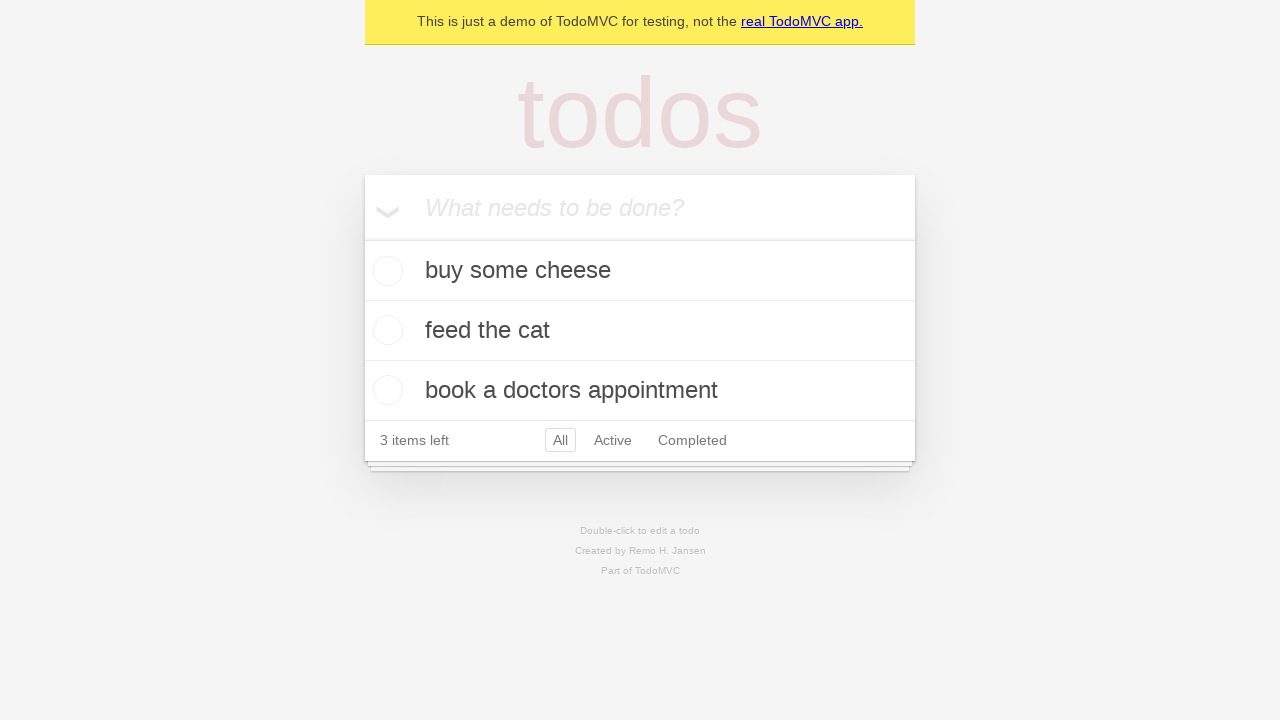

Todo counter element loaded, confirming all items appended to bottom of list
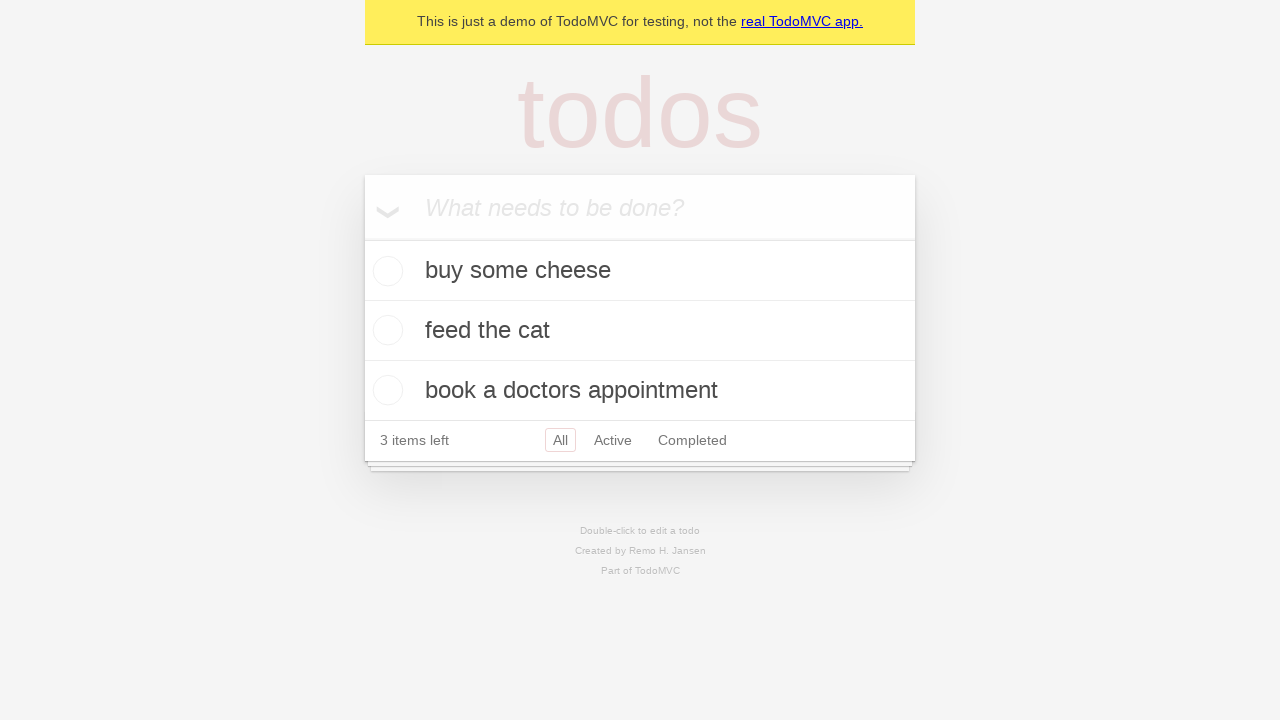

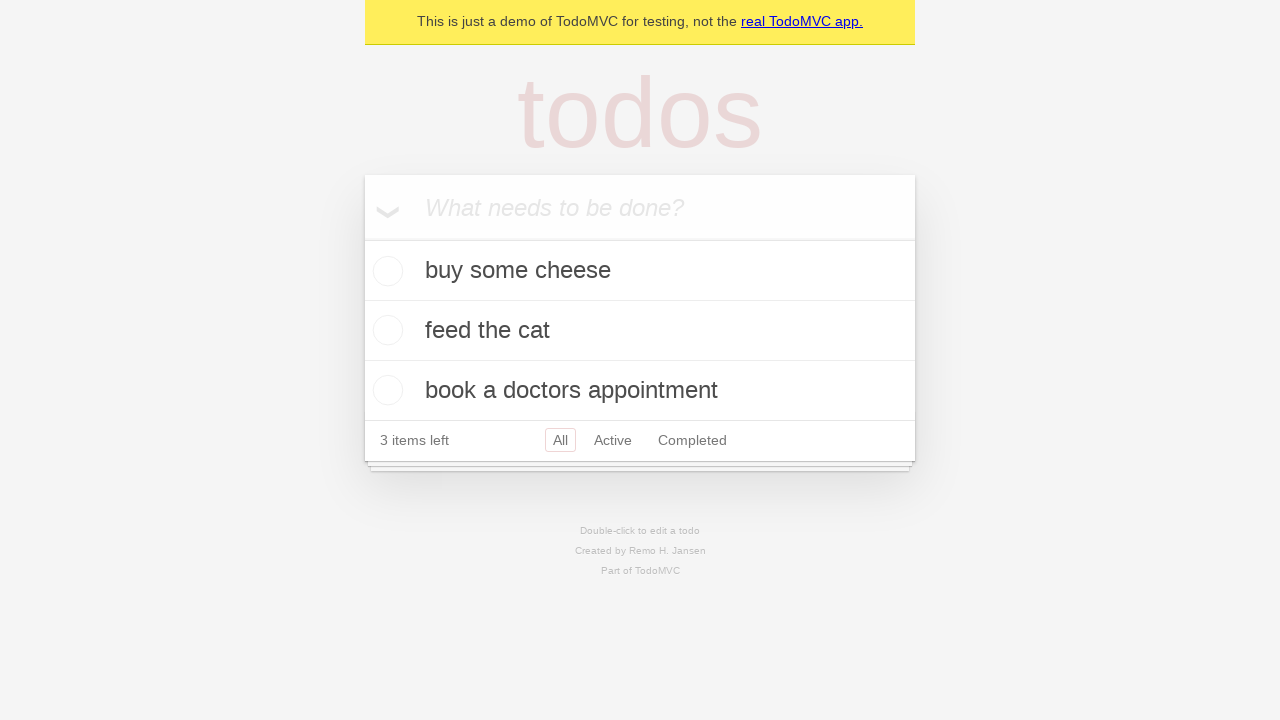